Tests editing a task by pressing Tab to confirm the edit on the Active filter view.

Starting URL: https://todomvc4tasj.herokuapp.com/

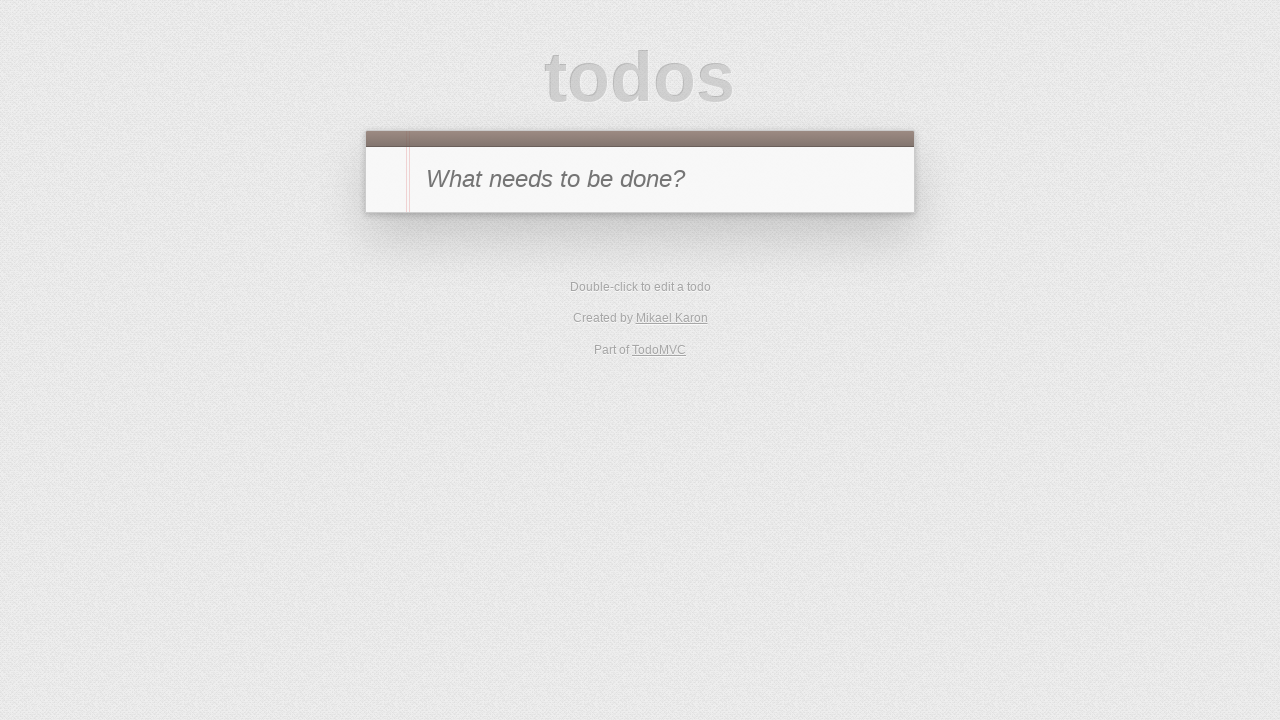

Filled new-todo input with 'A' on #new-todo
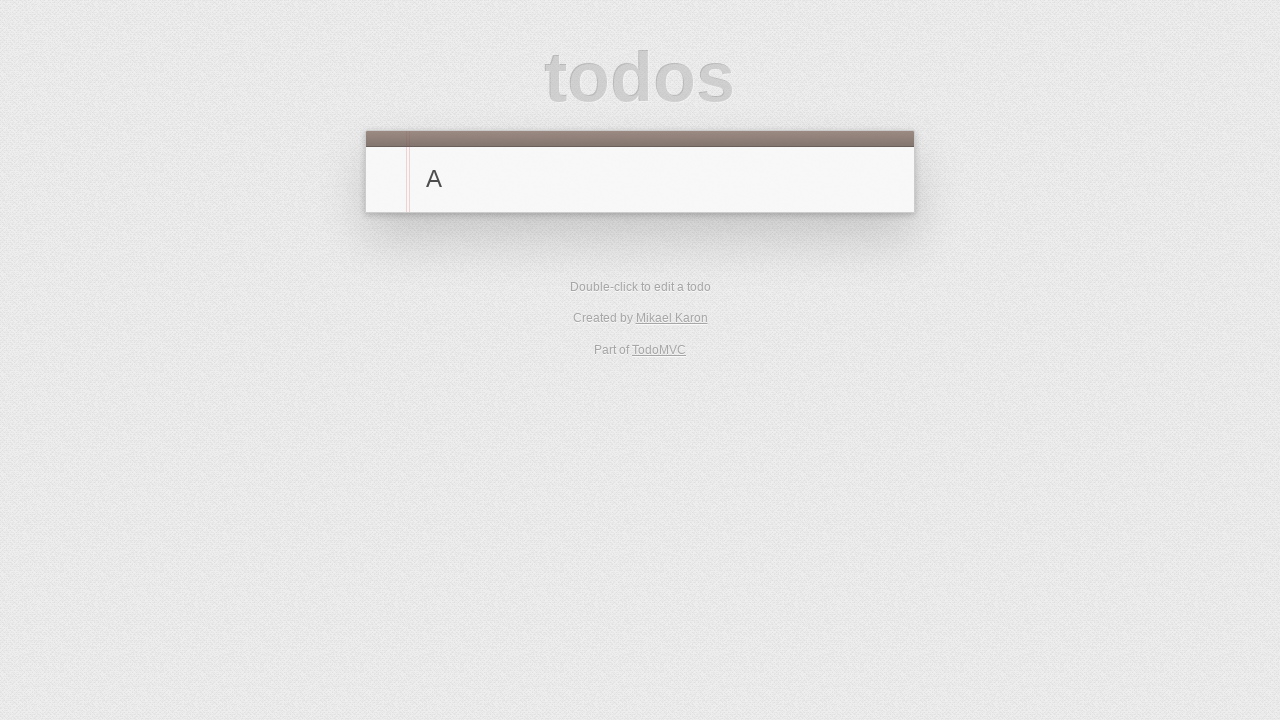

Pressed Enter to create task 'A' on #new-todo
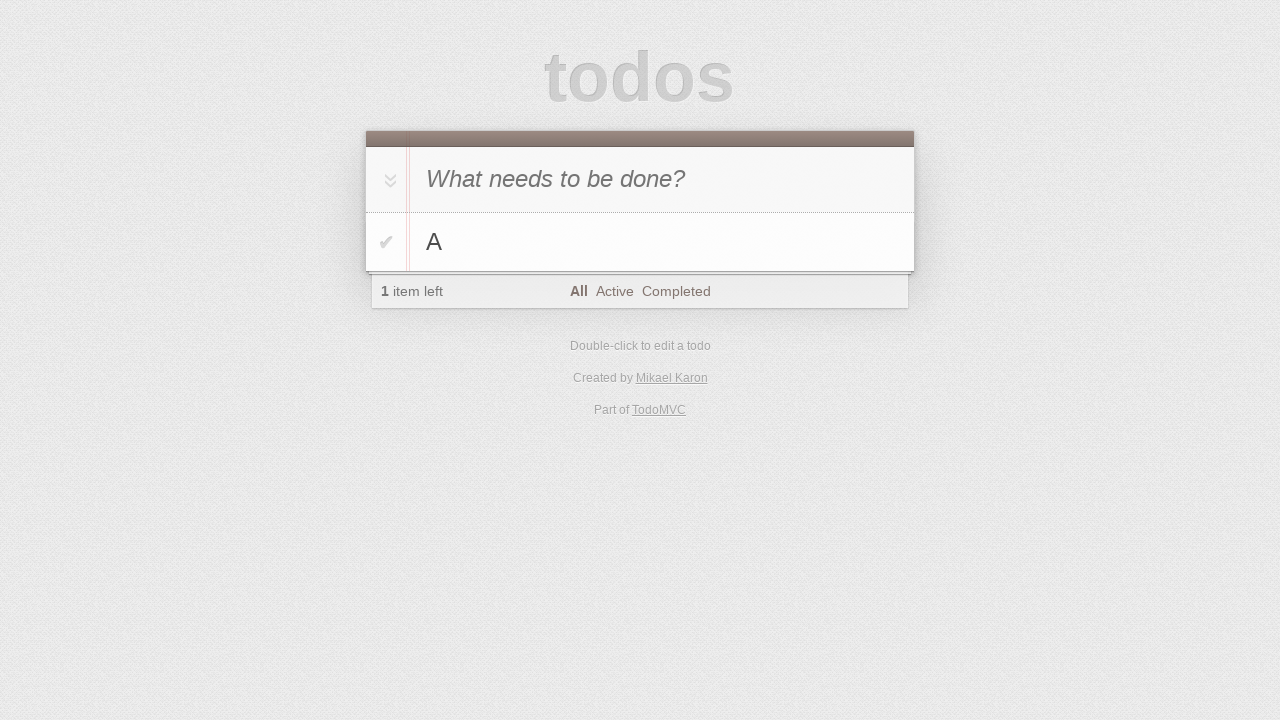

Clicked Active filter button at (614, 291) on a:has-text('Active')
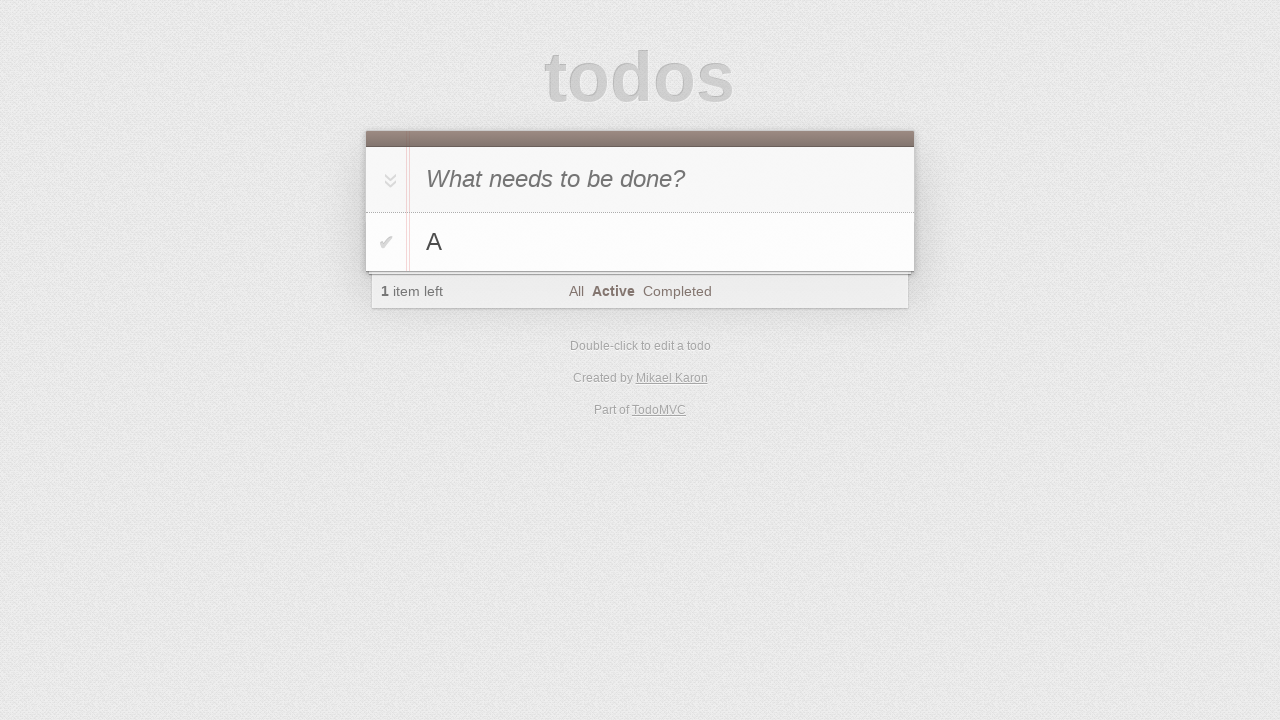

Verified task 'A' is visible in Active view
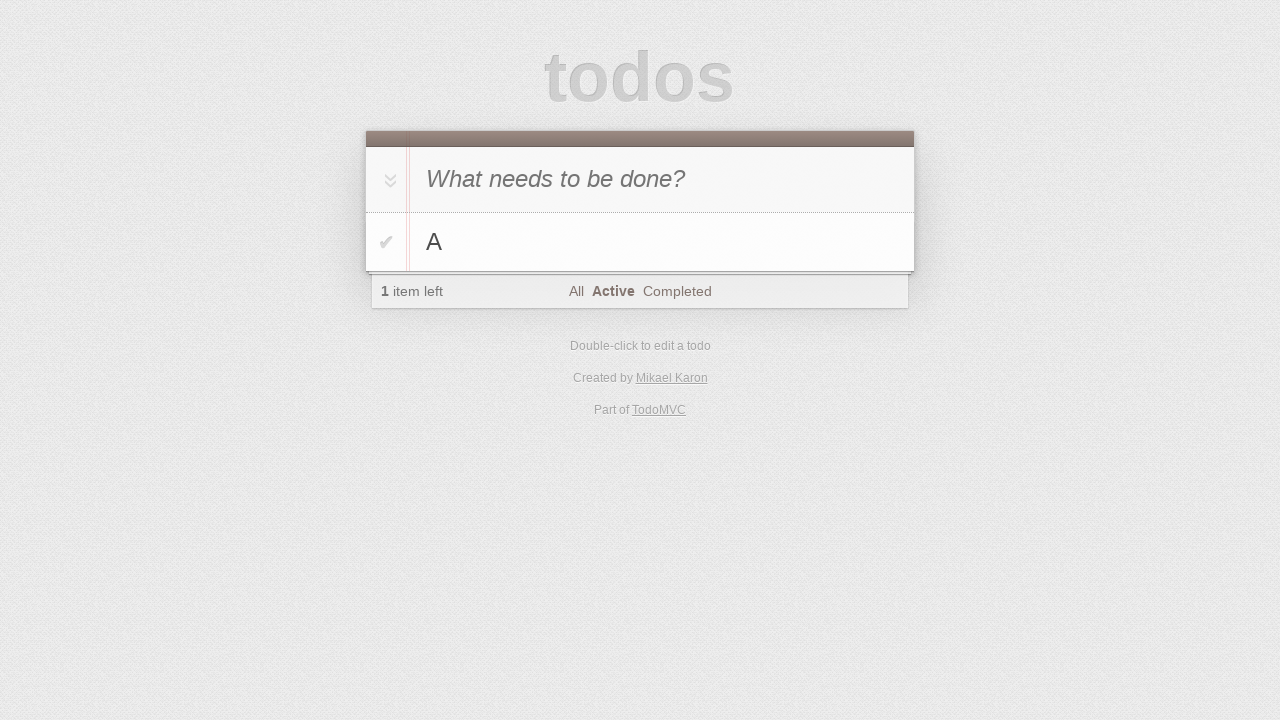

Double-clicked task 'A' to enter edit mode at (640, 242) on #todo-list>li:has-text('A')
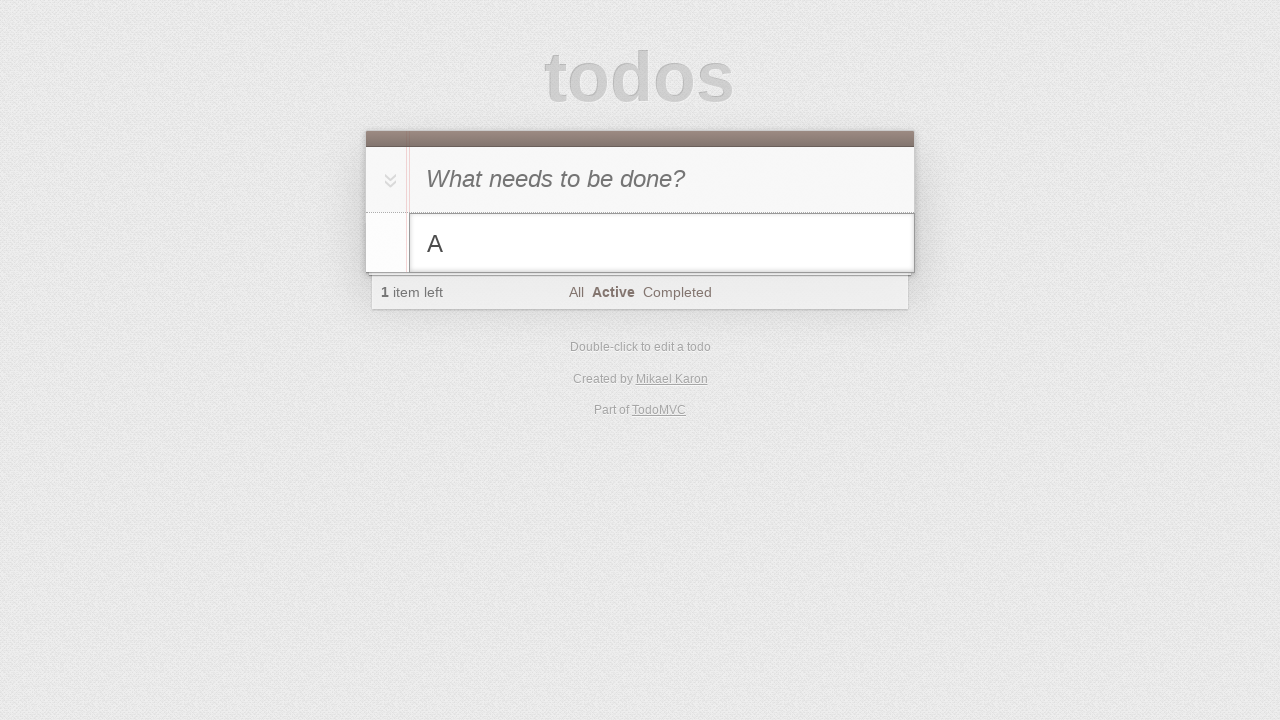

Changed task text to 'A edited' on #todo-list>li.editing .edit
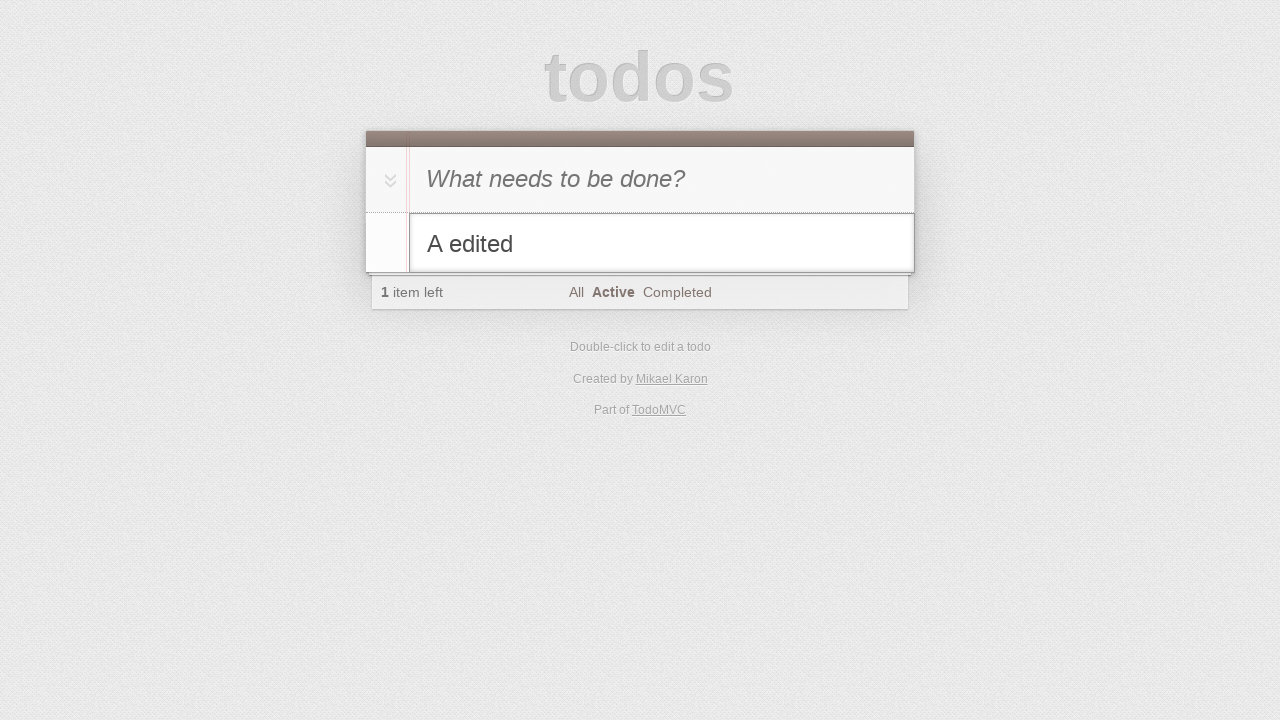

Pressed Tab to confirm the edit on #todo-list>li.editing .edit
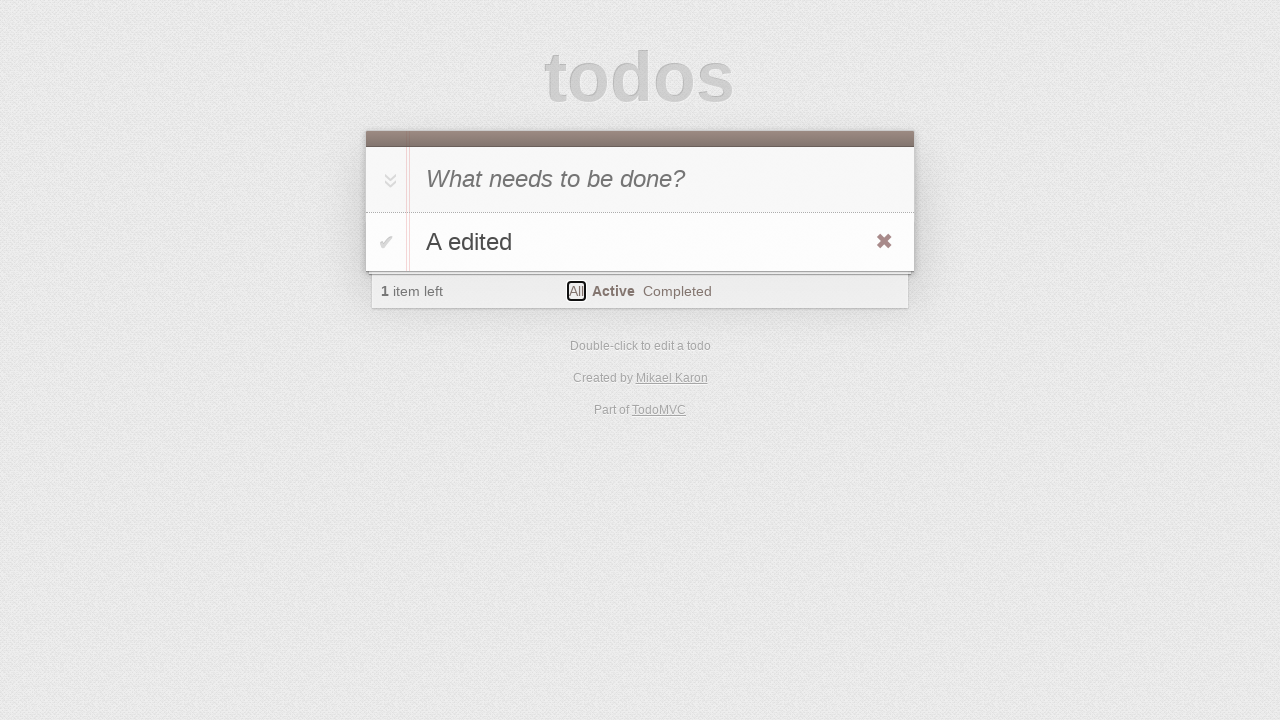

Verified task is now 'A edited'
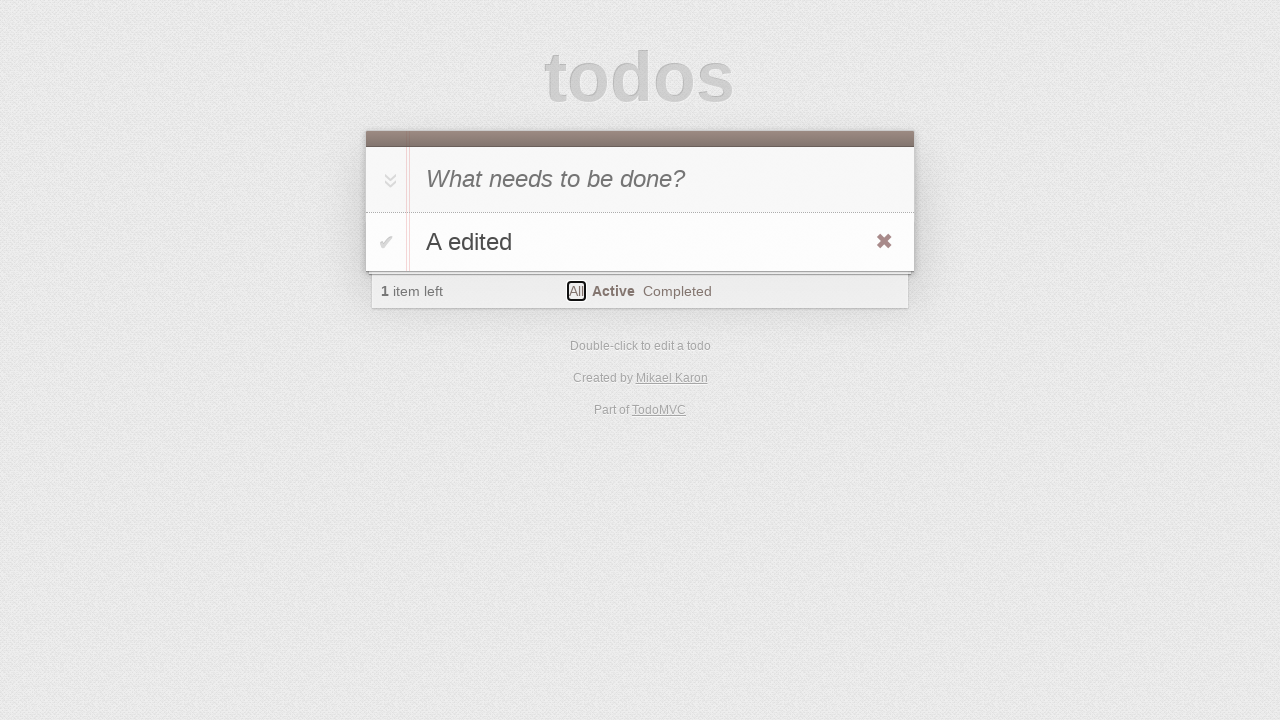

Verified items left count is 1
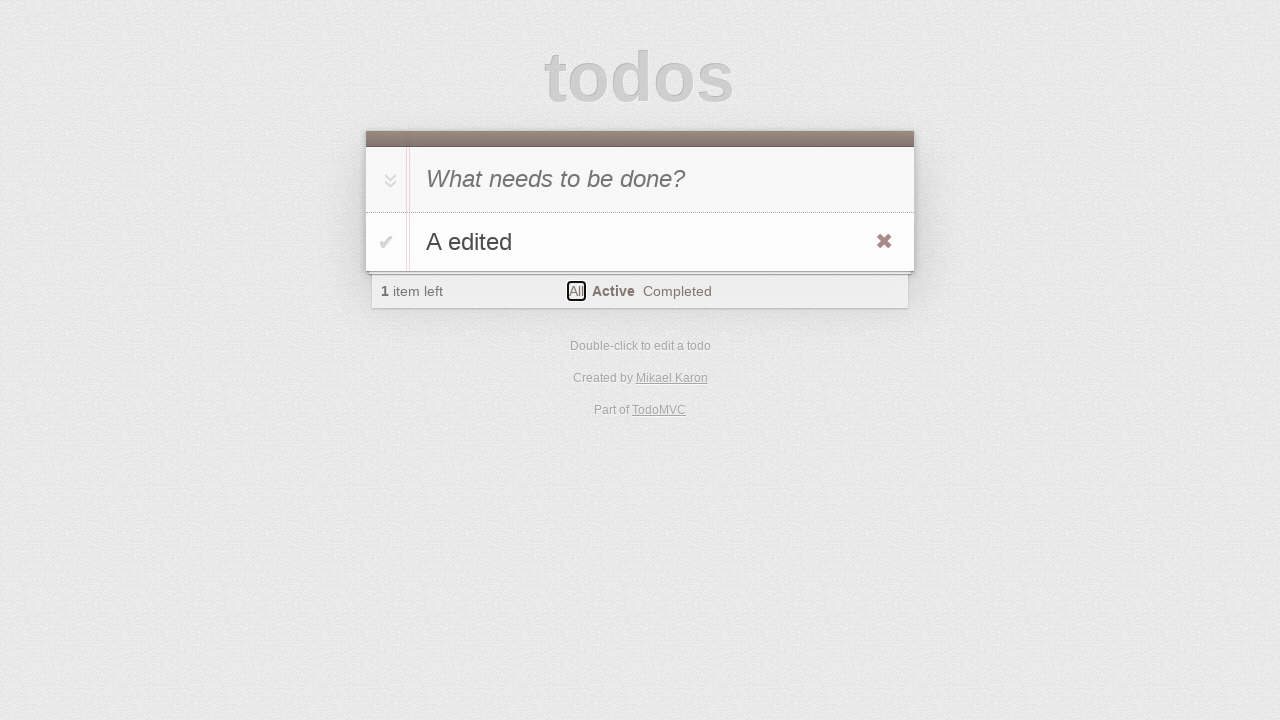

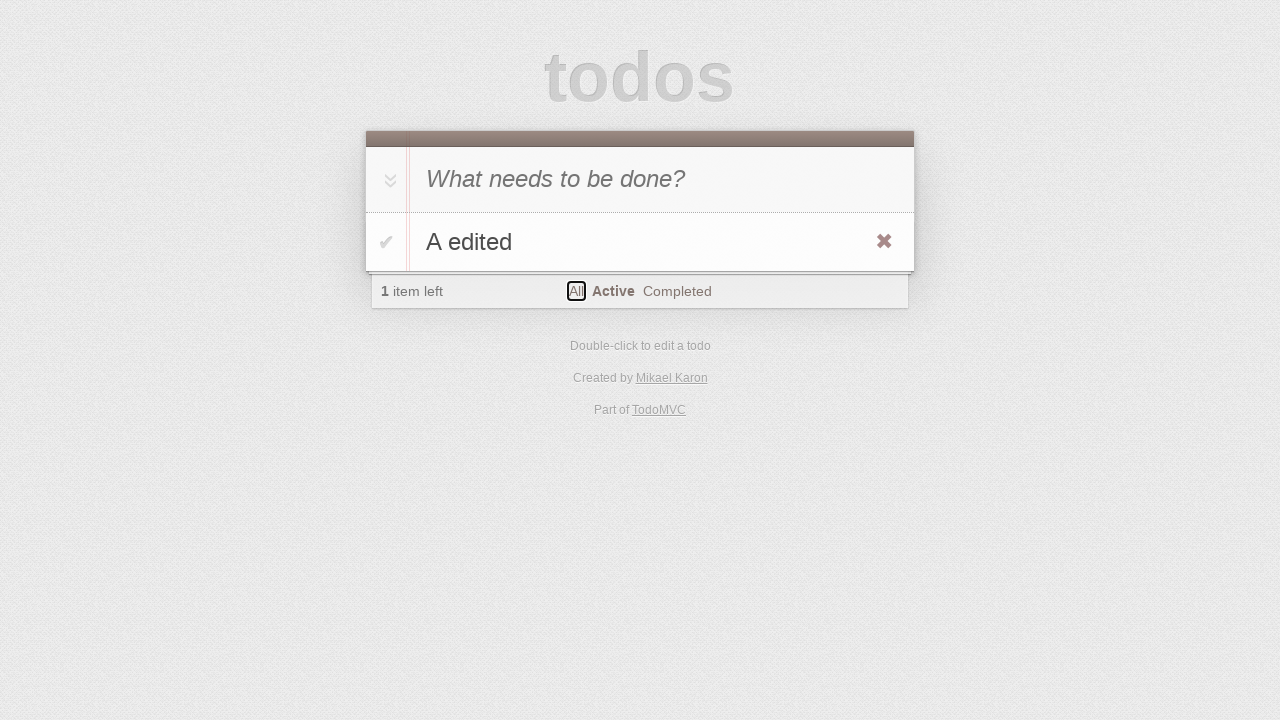